Tests dropdown selection functionality by navigating to the Dropdown page and selecting an option from the dropdown menu

Starting URL: https://the-internet.herokuapp.com/

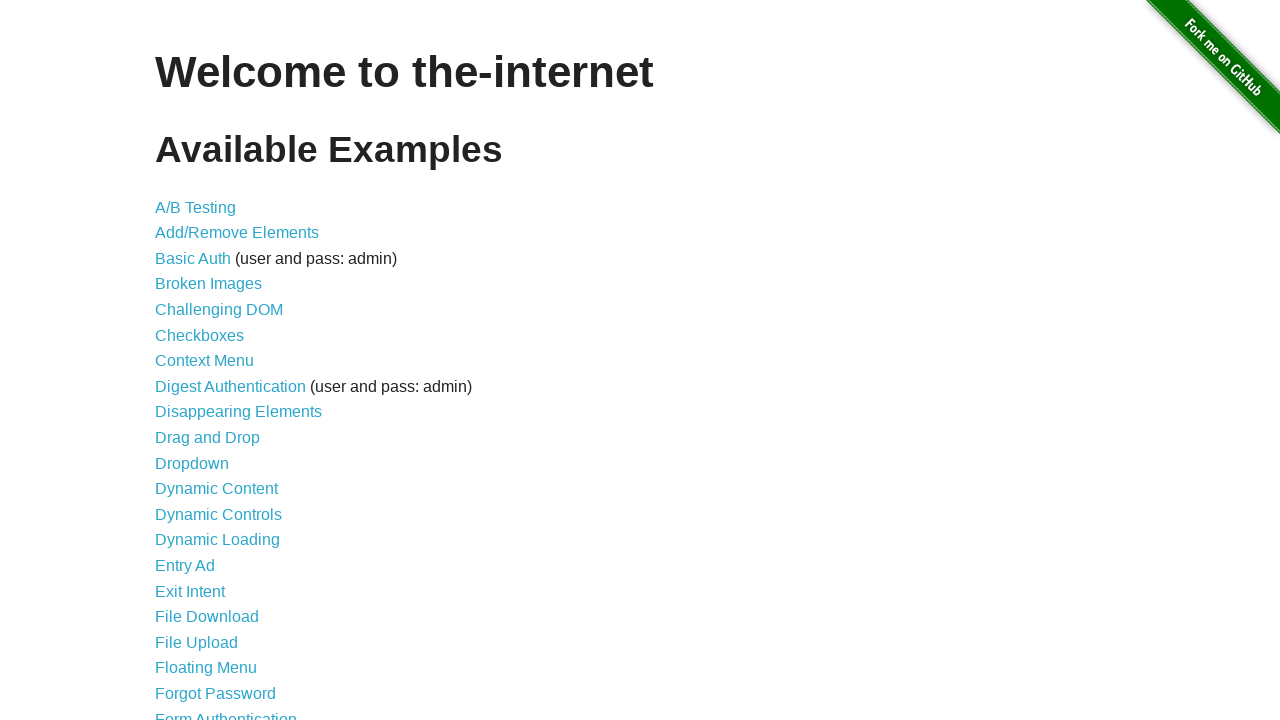

Navigated to the-internet.herokuapp.com homepage
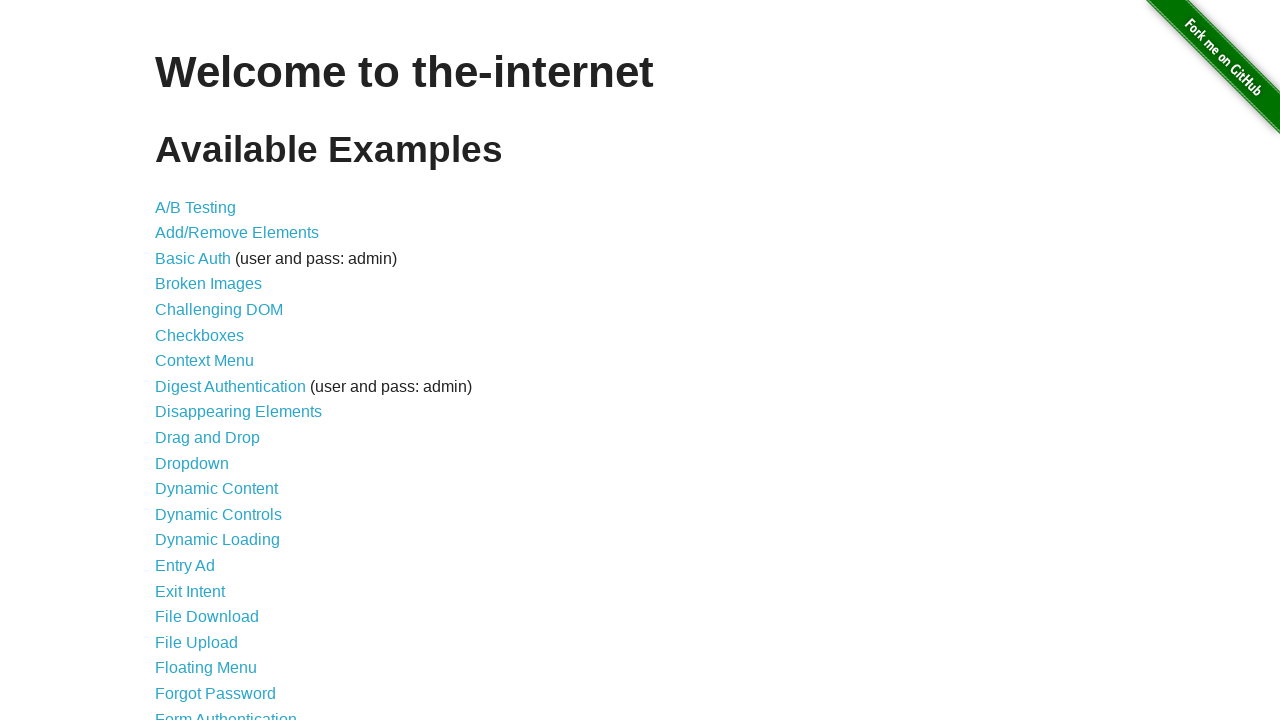

Clicked on Dropdown link at (192, 463) on a:text('Dropdown')
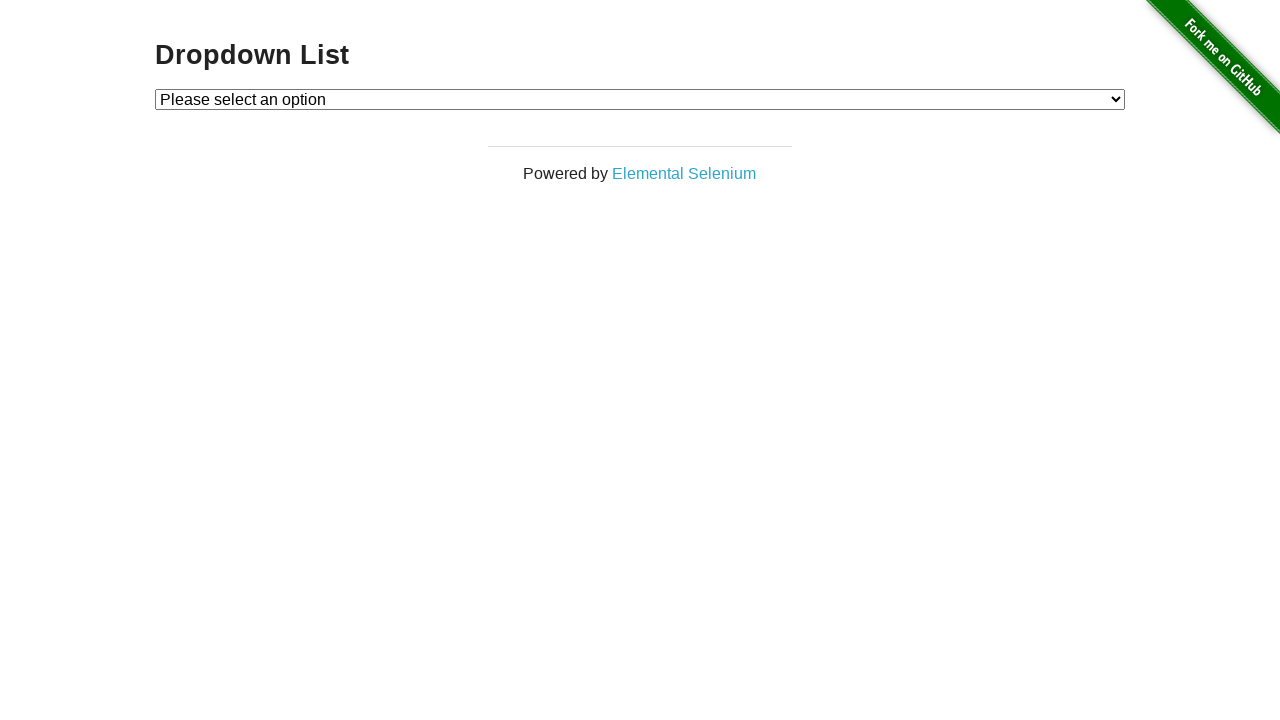

Dropdown menu loaded and is ready
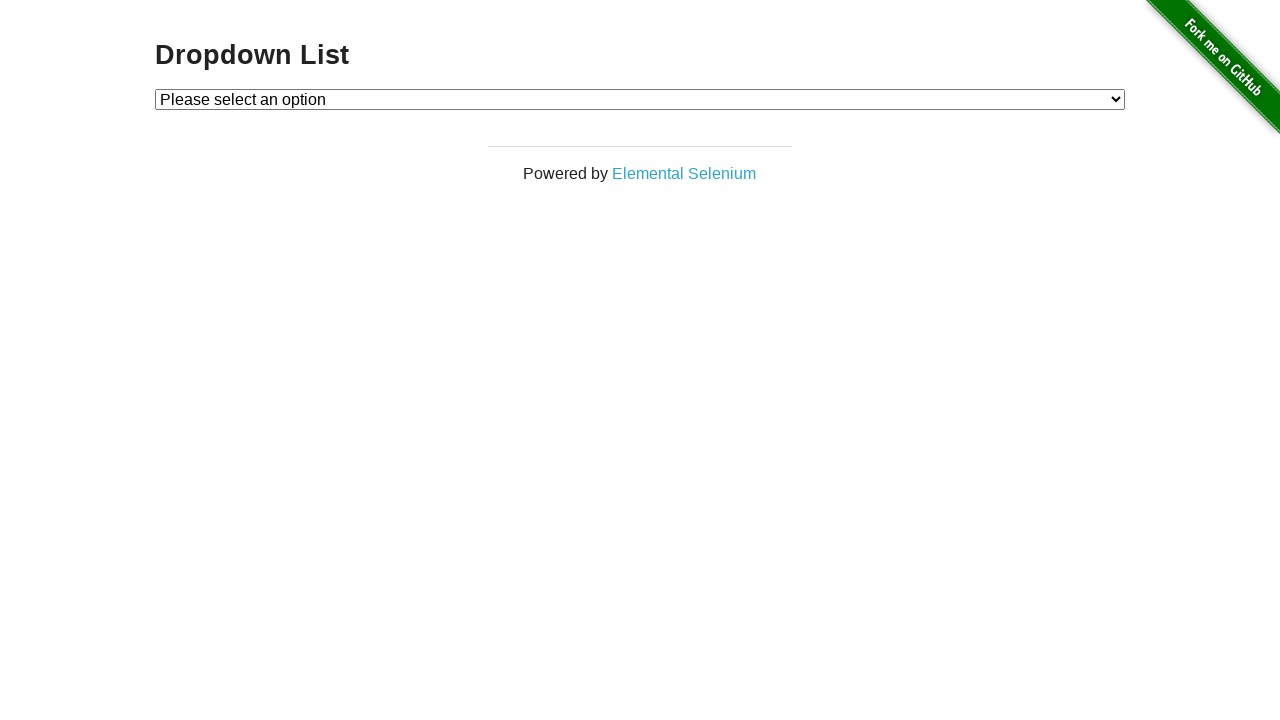

Selected 'Option 2' from dropdown menu on #dropdown
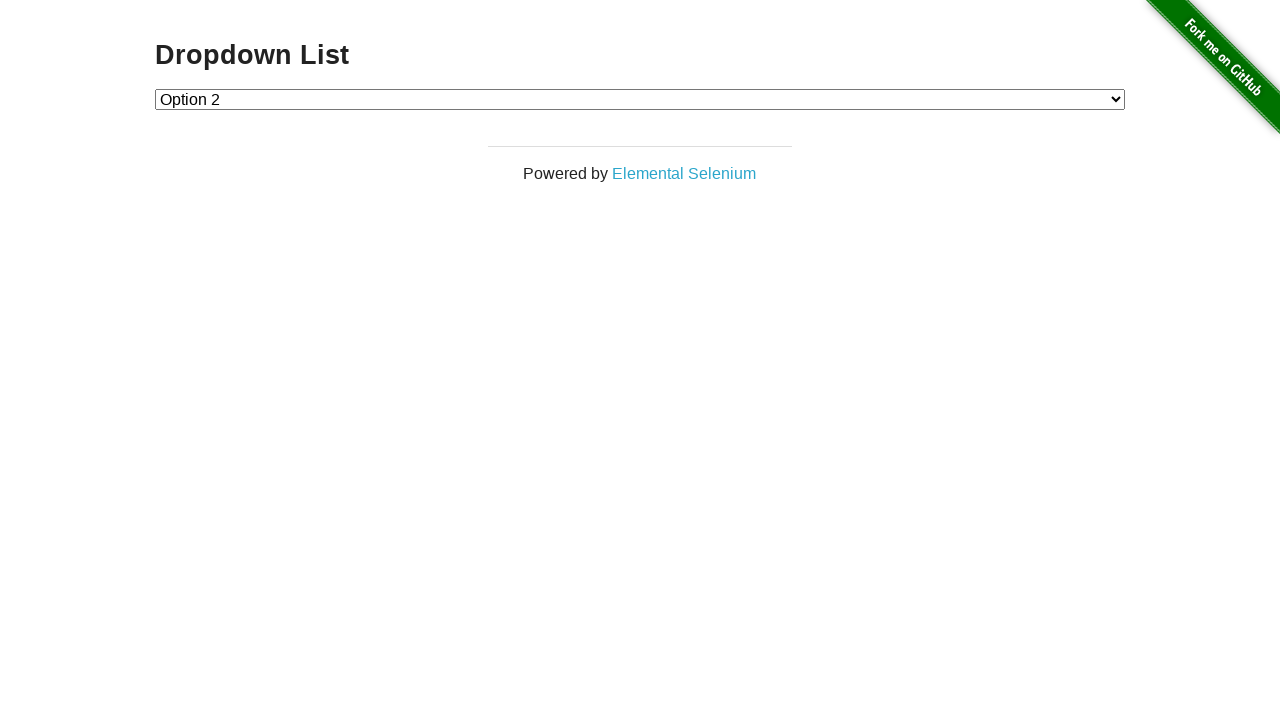

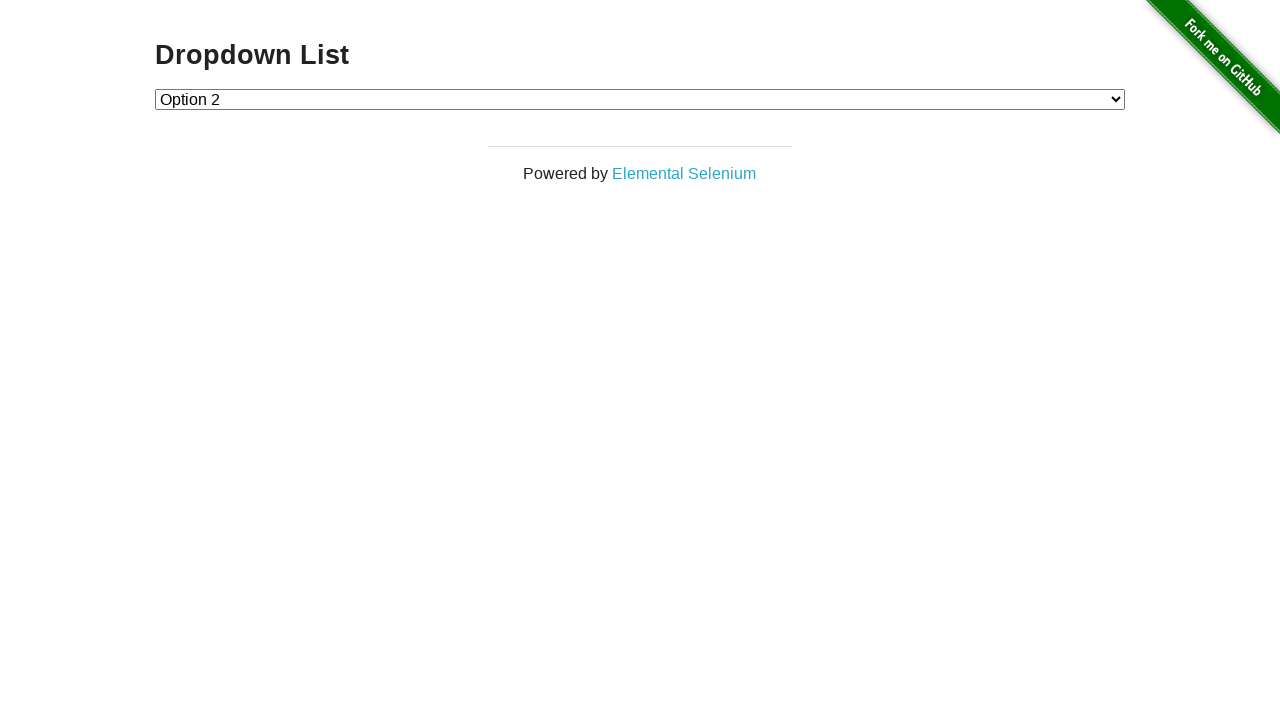